Tests dropdown functionality by selecting different options from a dropdown menu

Starting URL: https://the-internet.herokuapp.com/

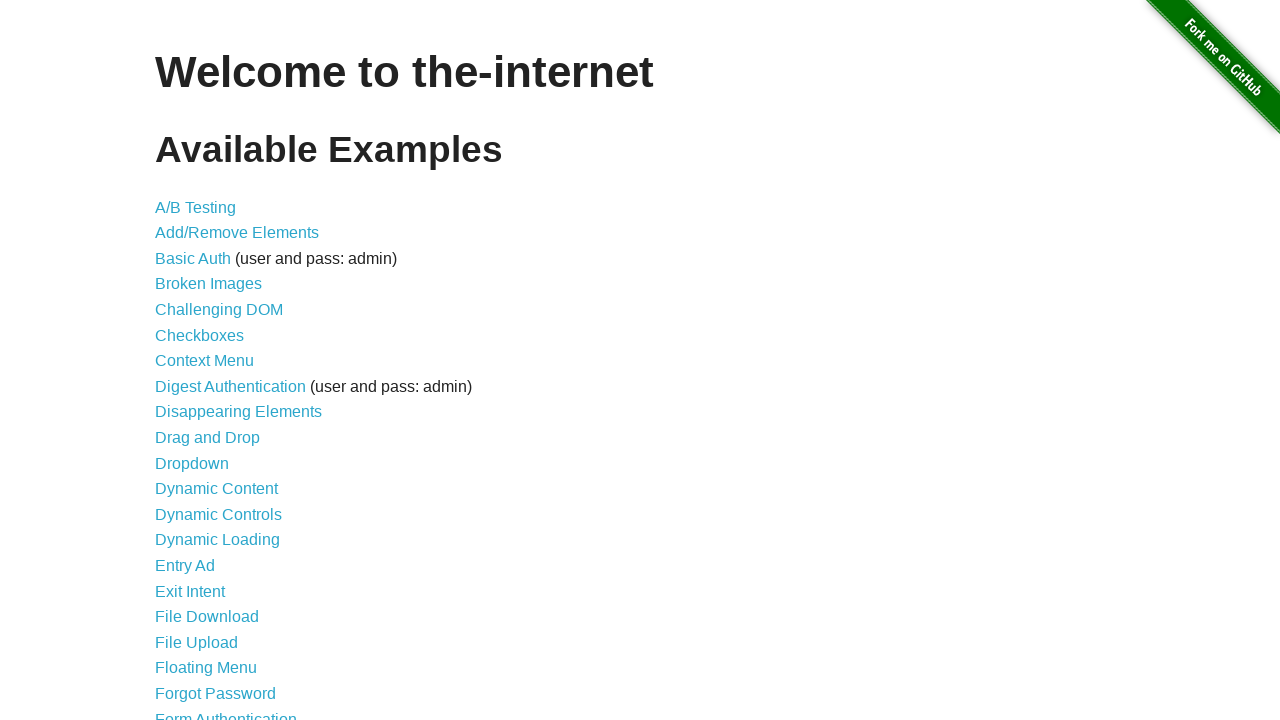

Clicked on Dropdown link to navigate to dropdown test page at (192, 463) on internal:role=link[name="Dropdown"i]
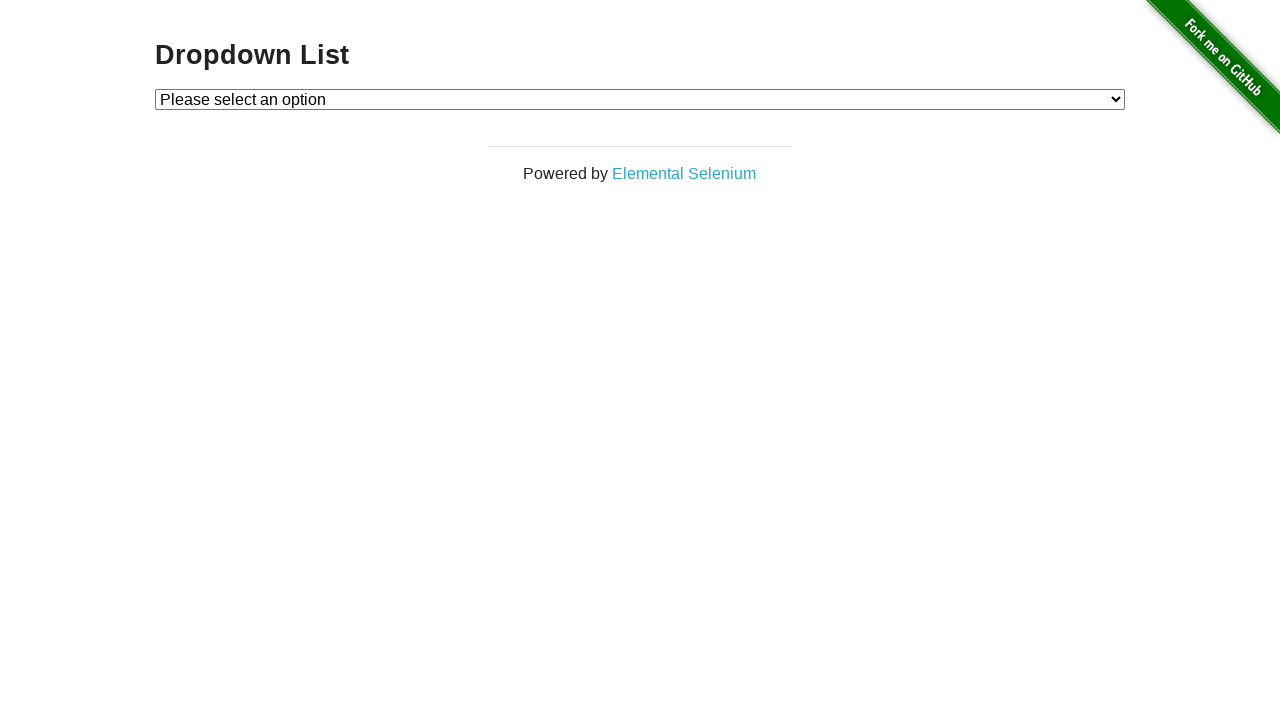

Selected Option 1 from dropdown by label on #dropdown
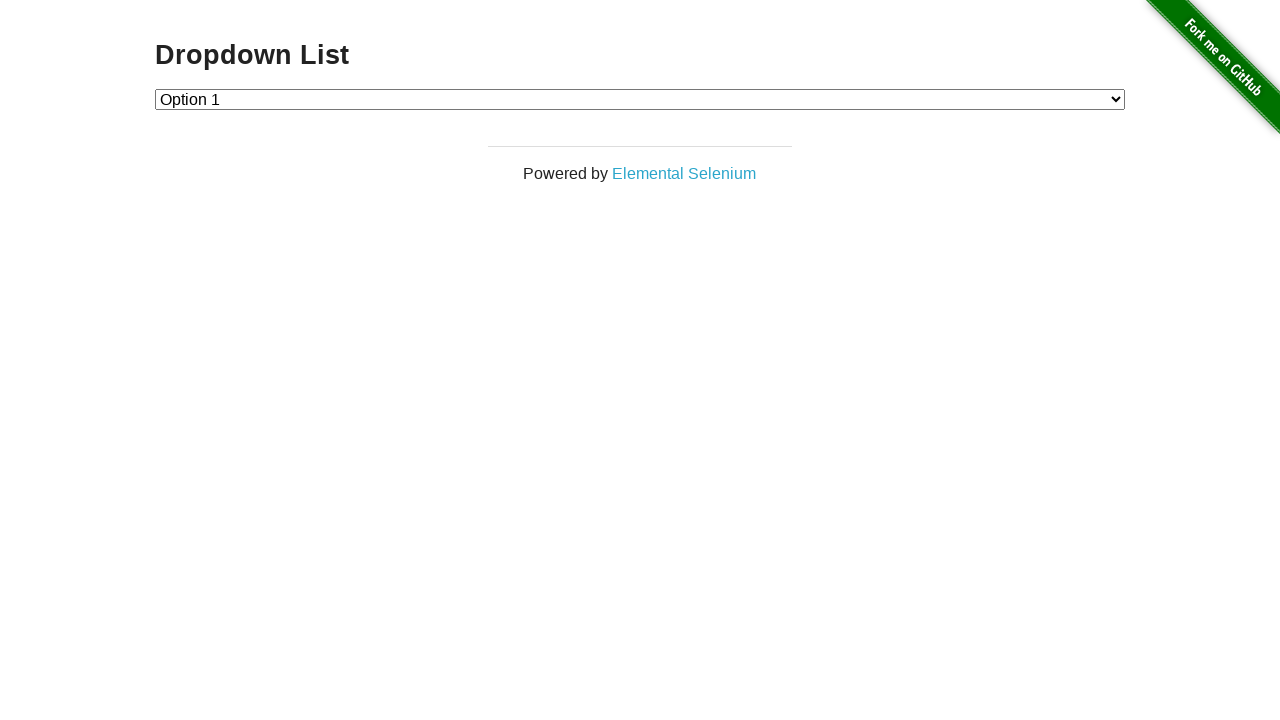

Selected Option 2 from dropdown on #dropdown
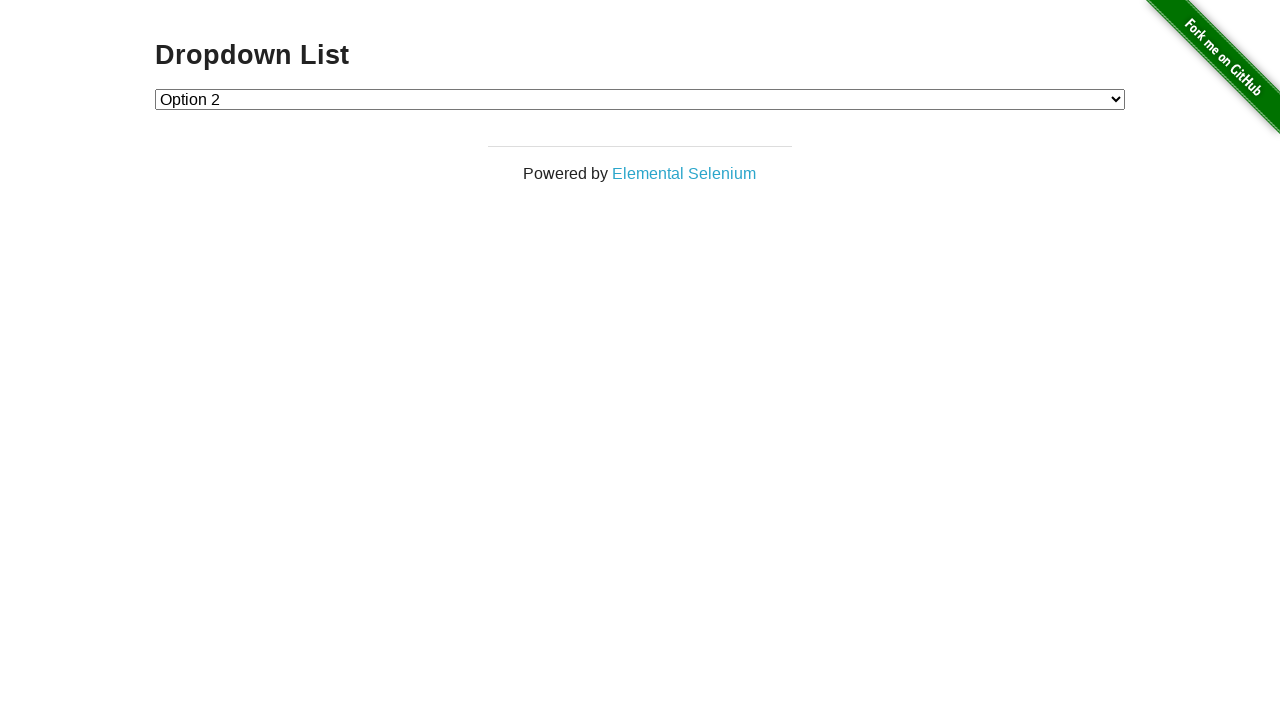

Selected option with value '1' from dropdown on #dropdown
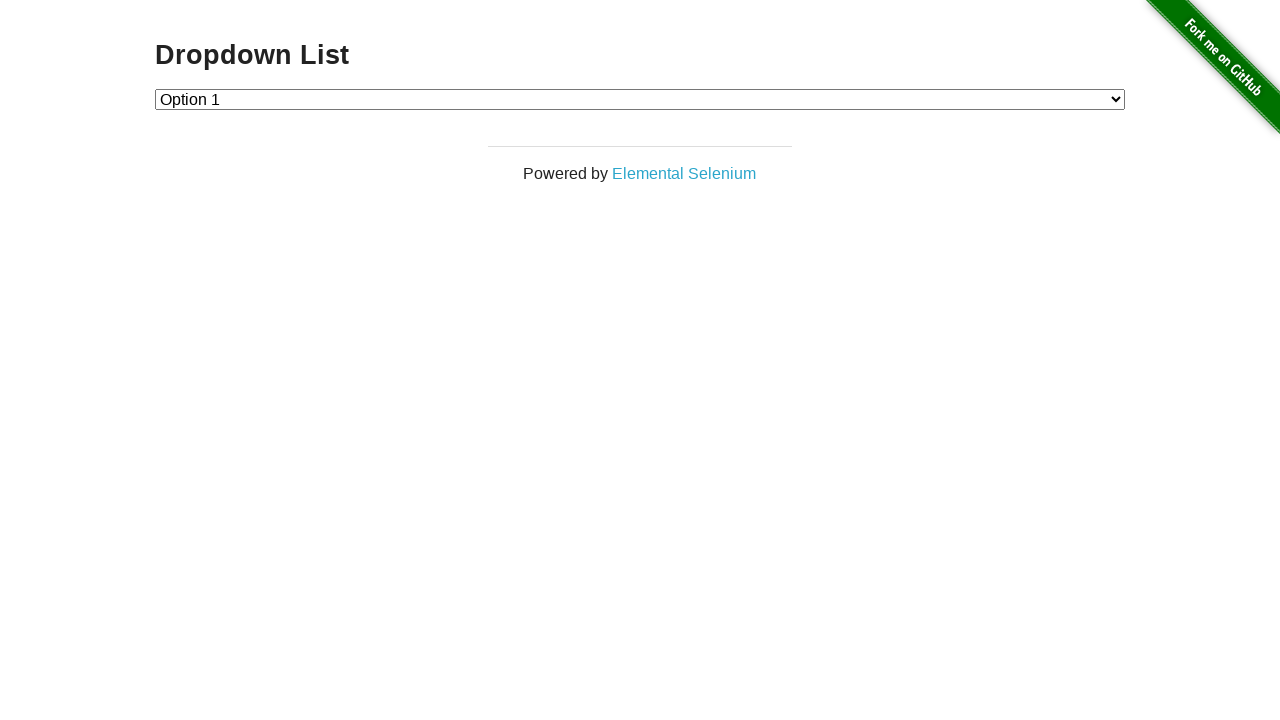

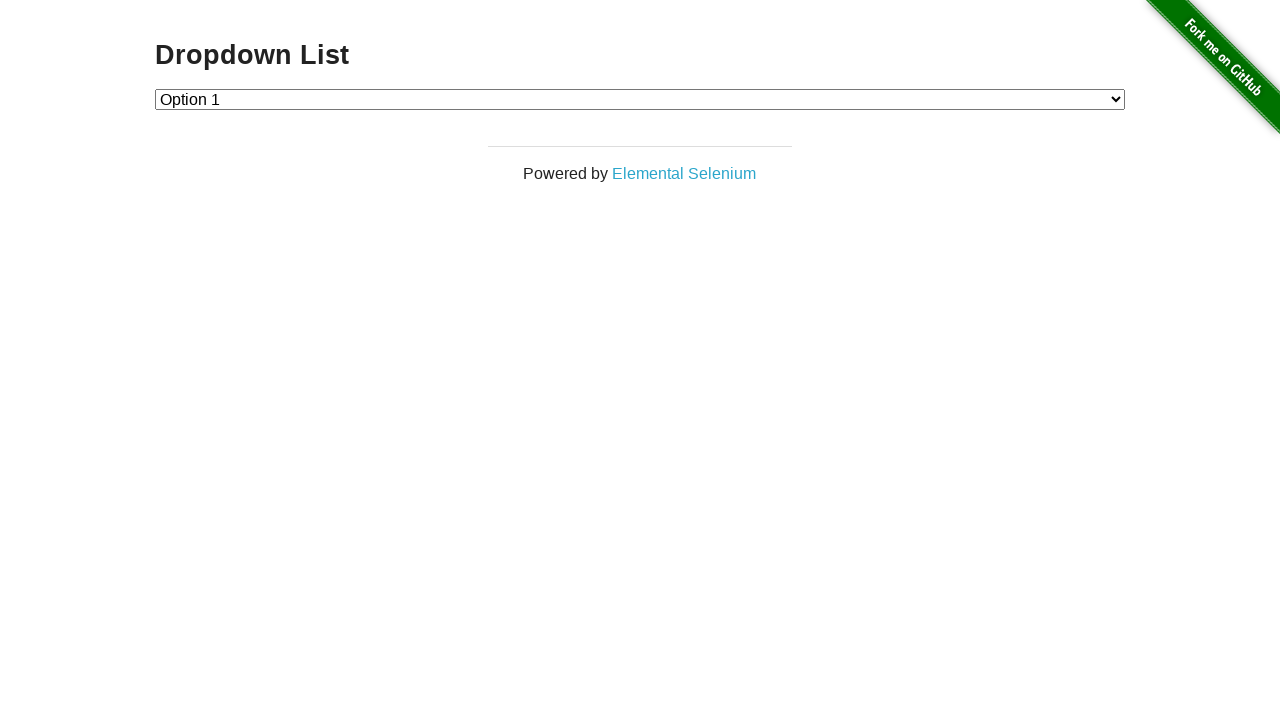